Tests a form submission with dynamic attributes by filling in full name, email, event date, and additional details fields, then submitting and verifying the success message appears.

Starting URL: https://training-support.net/webelements/dynamic-attributes

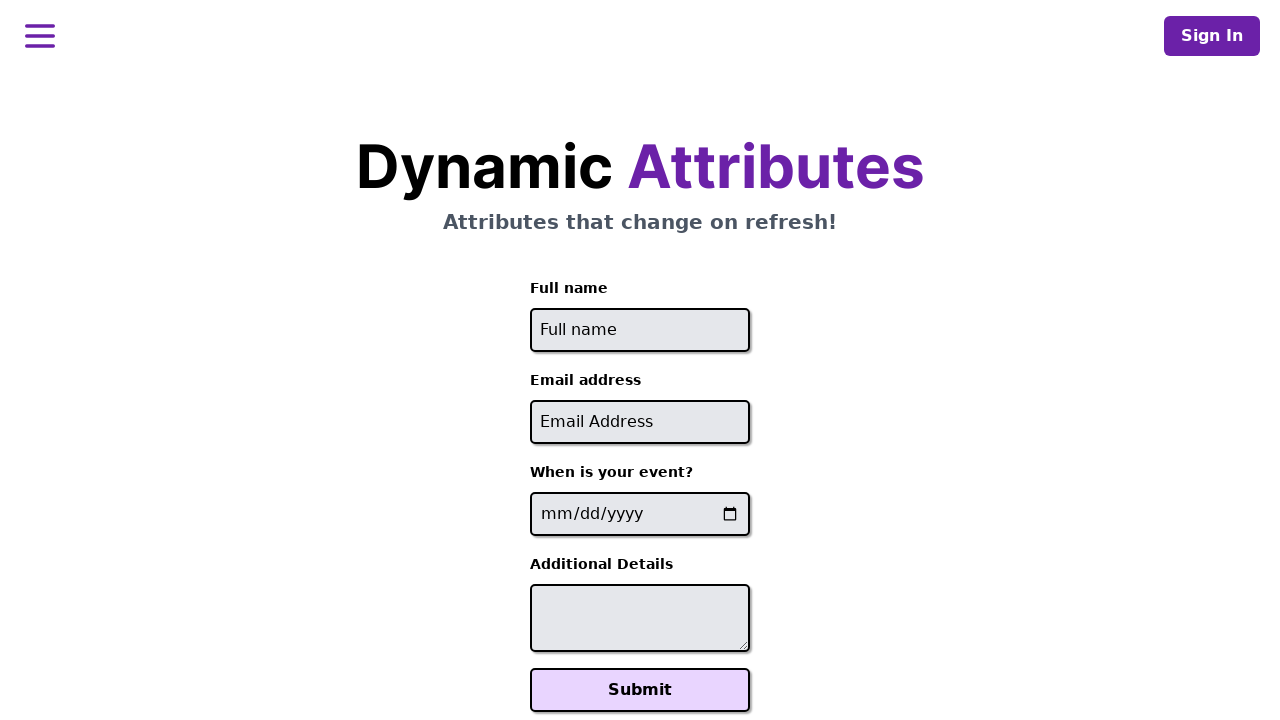

Filled full name field with 'Raiden Shogun' on input[id^='full-name']
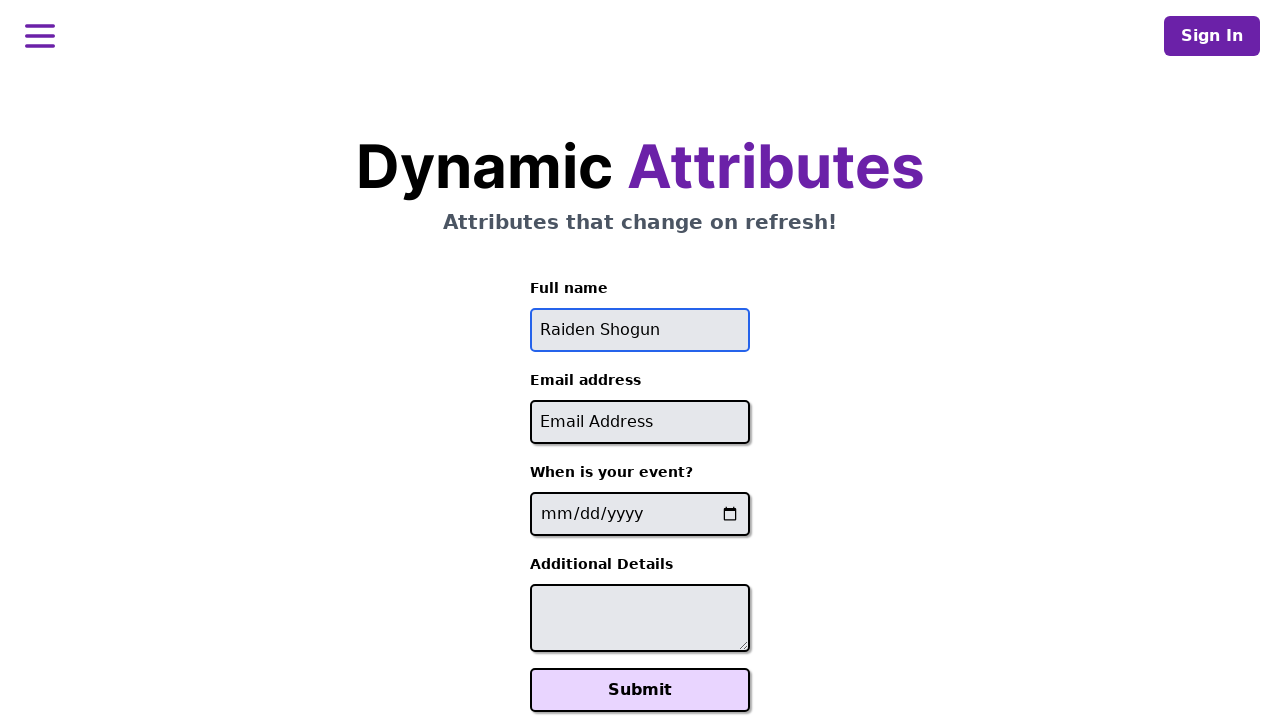

Filled email field with 'raiden@electromail.com' on input[id*='-email']
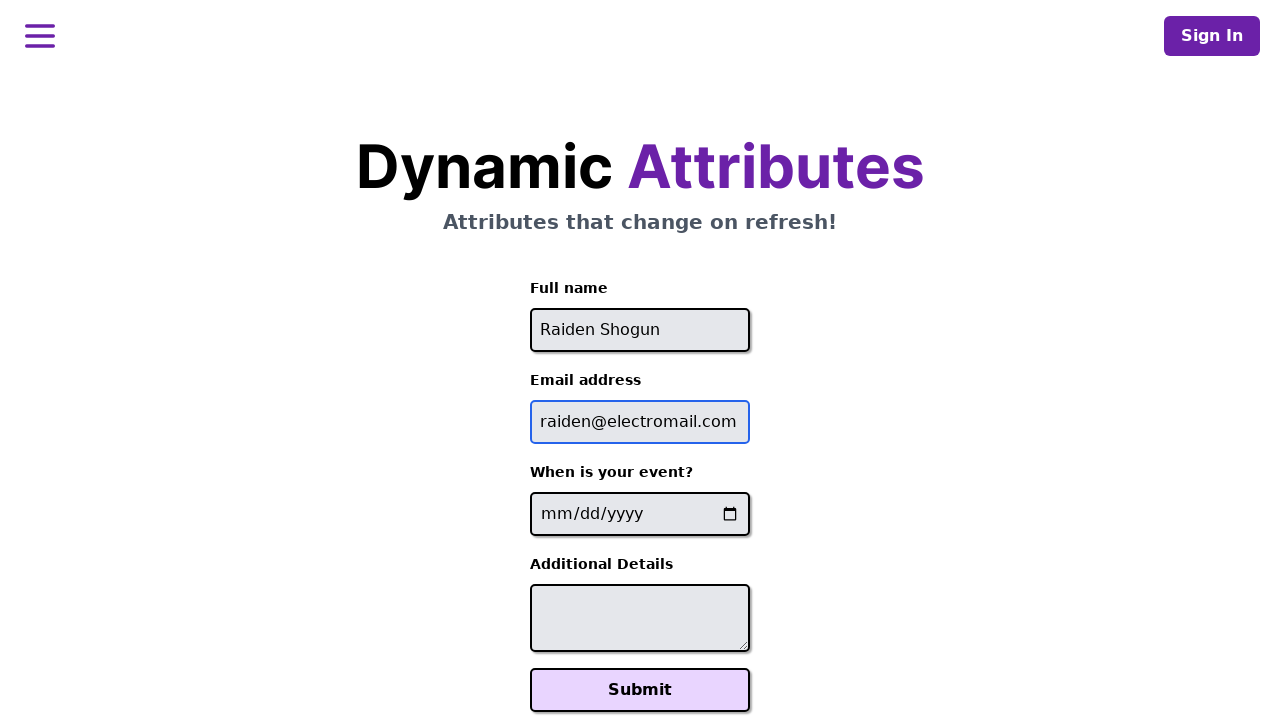

Filled event date field with '2025-06-26' on input[name*='-event-date-']
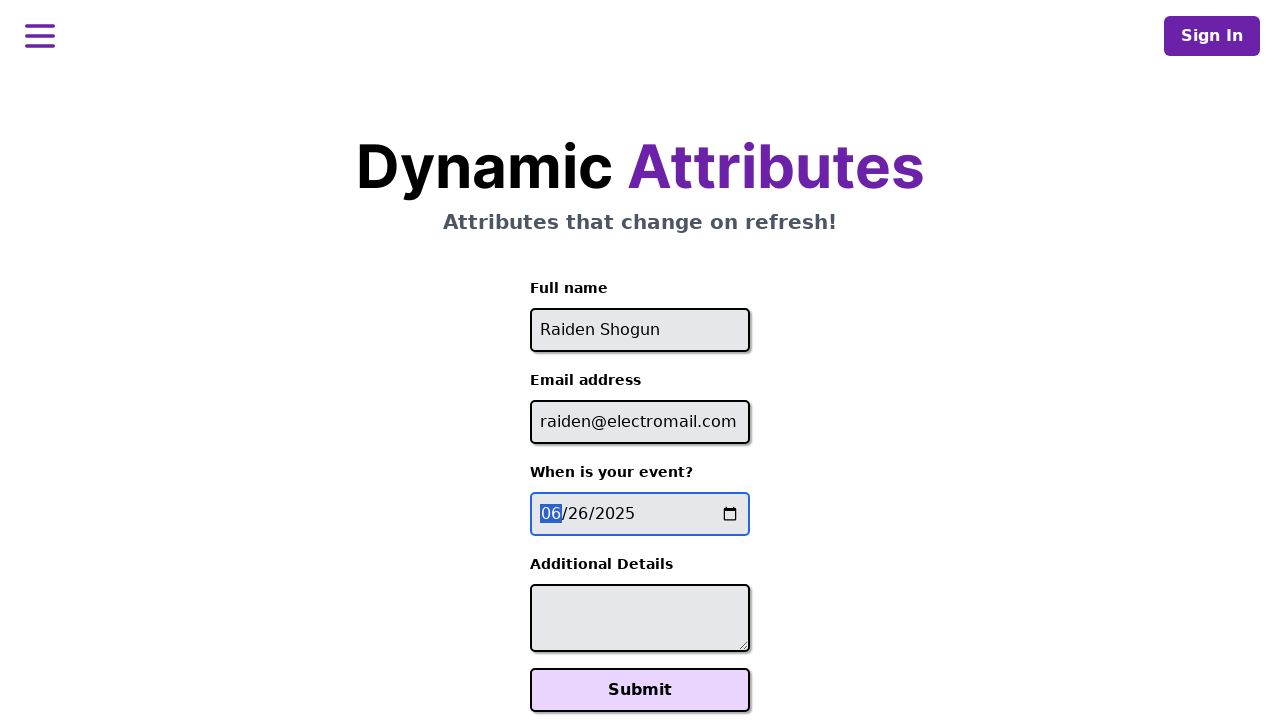

Filled additional details field with 'It will be electric!' on textarea[id*='-additional-details-']
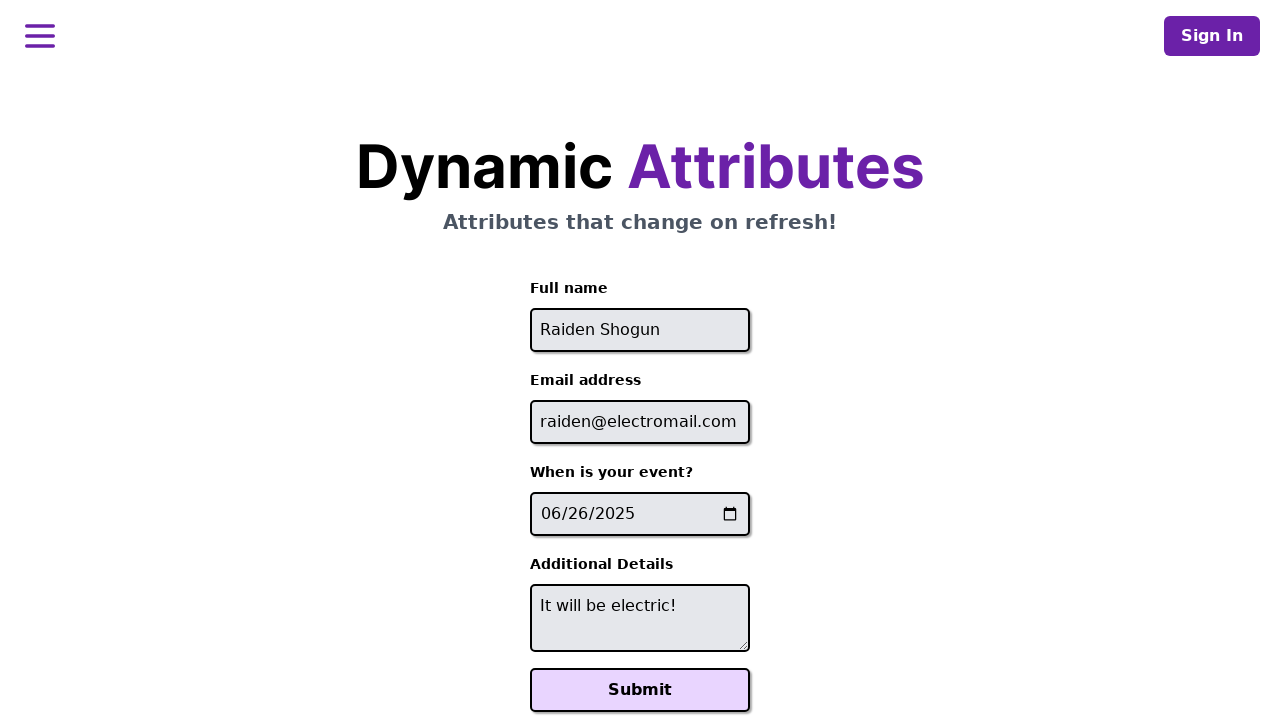

Clicked Submit button to submit the form at (640, 690) on button:text('Submit')
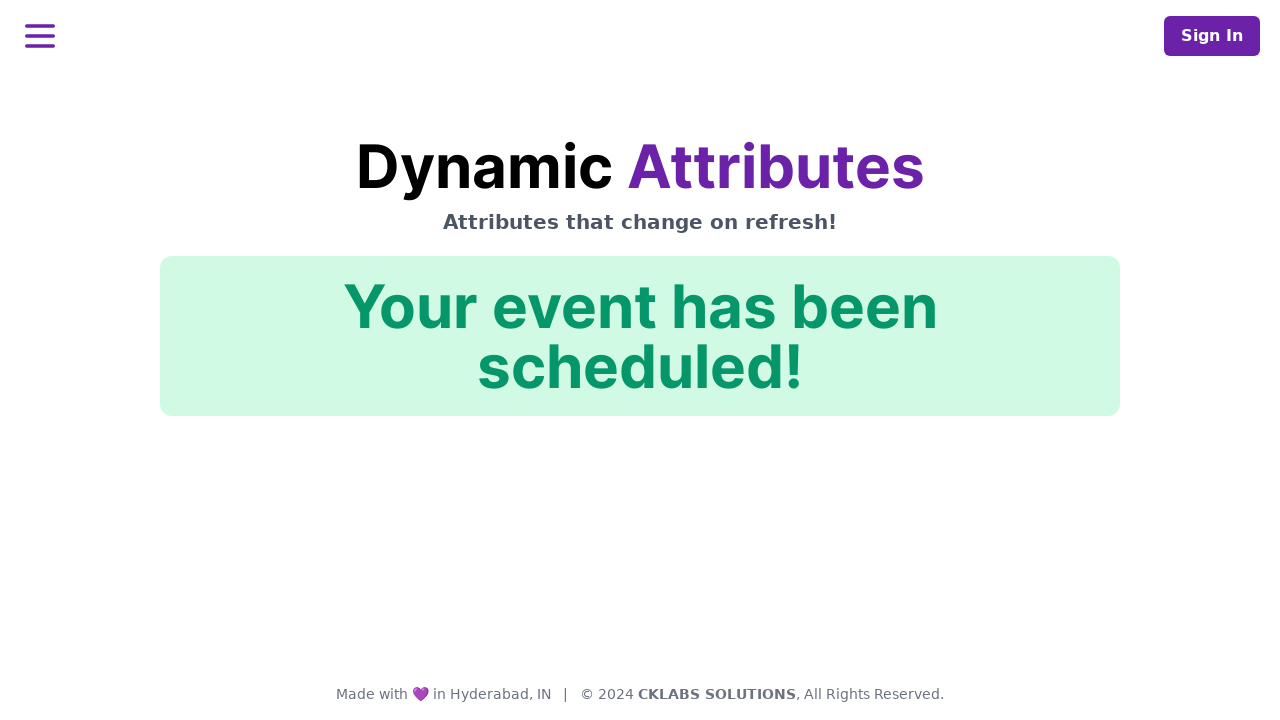

Success message appeared with ID 'action-confirmation'
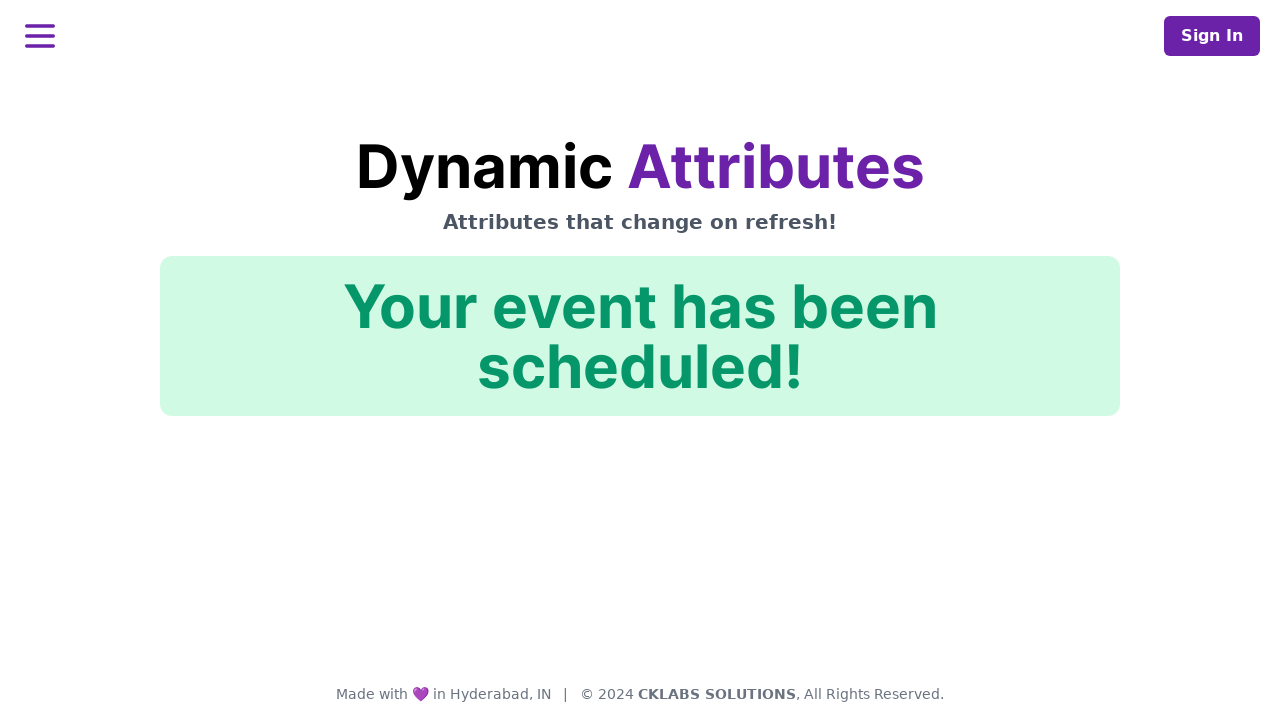

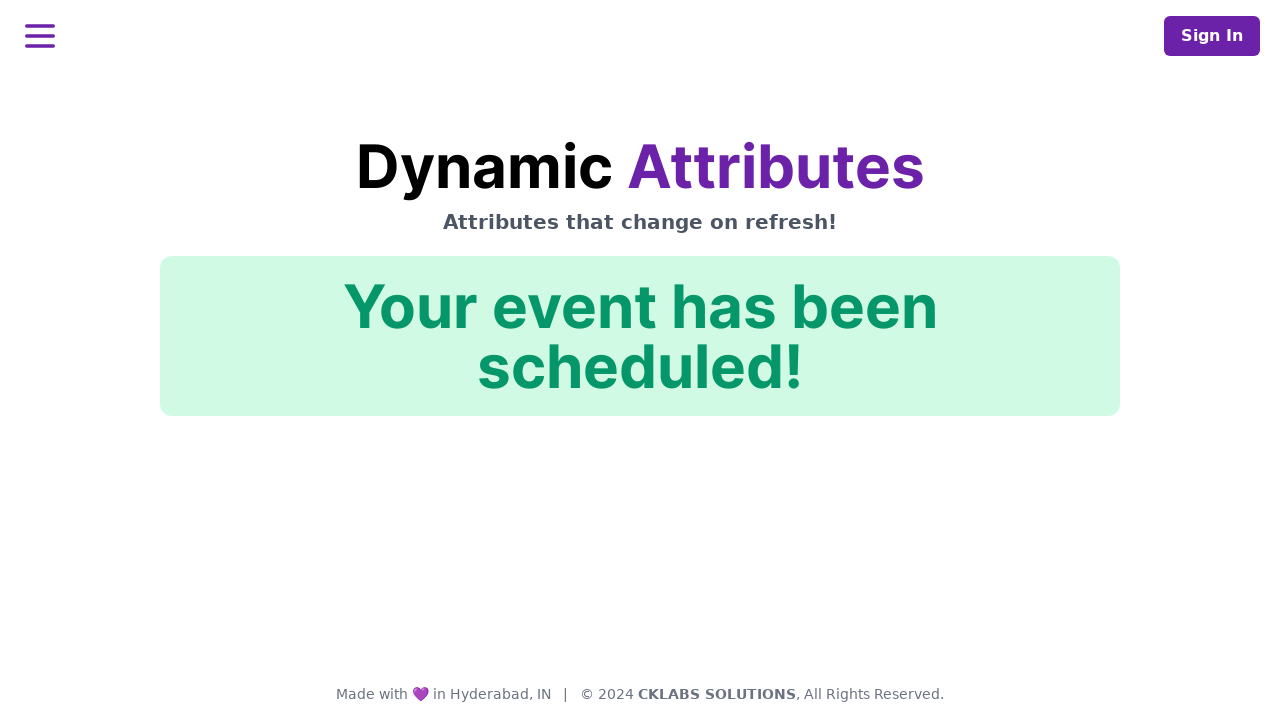